Tests python.org search feature by searching for "pycon" and verifying that search results are displayed.

Starting URL: http://www.python.org

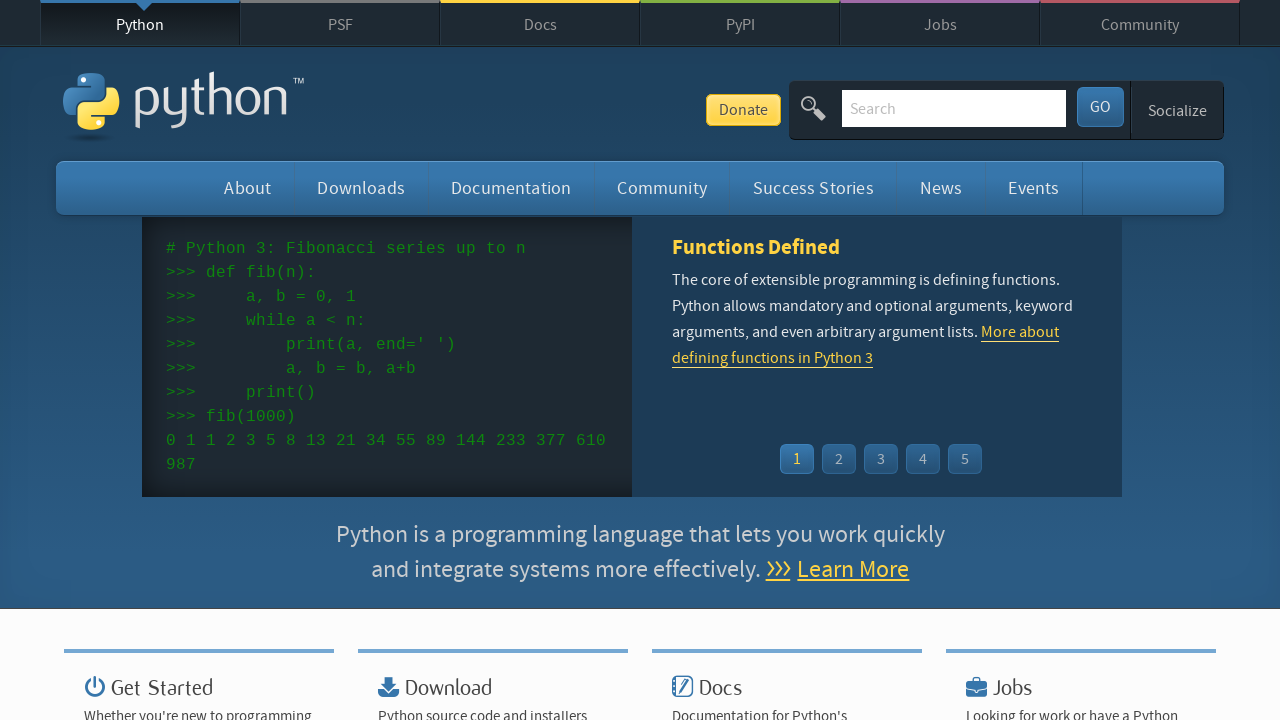

Verified page title contains 'Python'
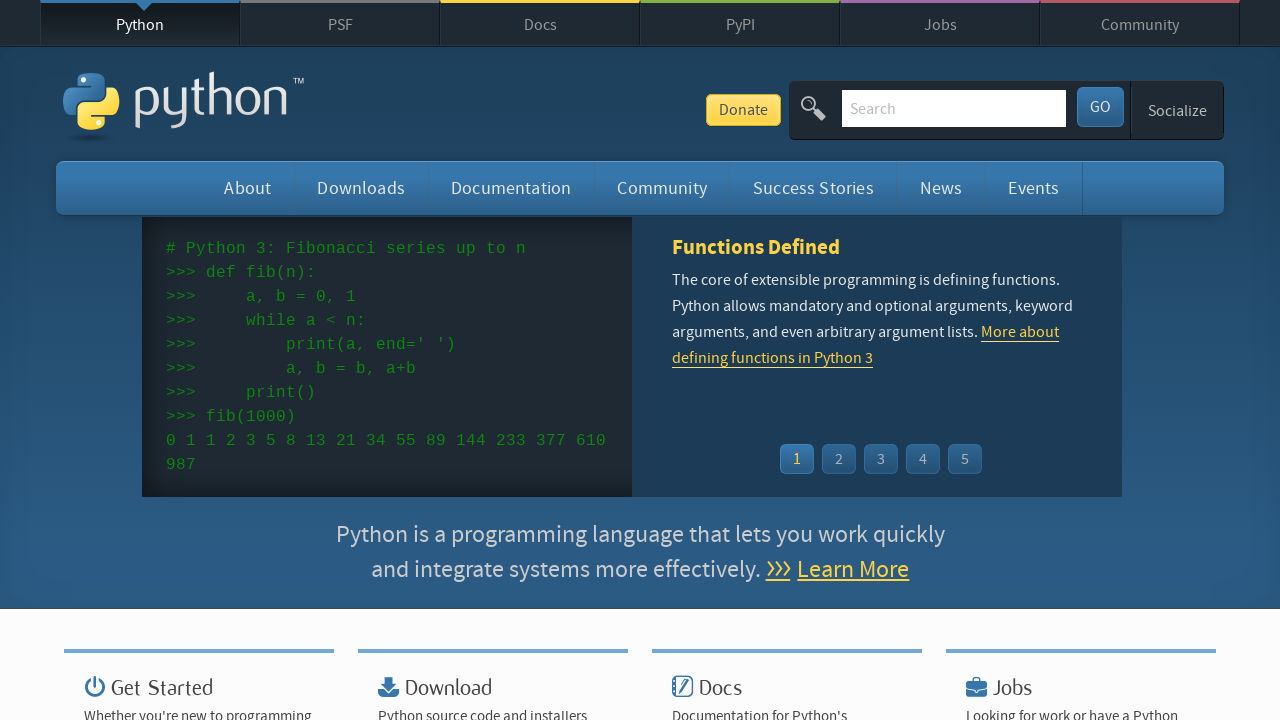

Filled search field with 'pycon' on input[name='q']
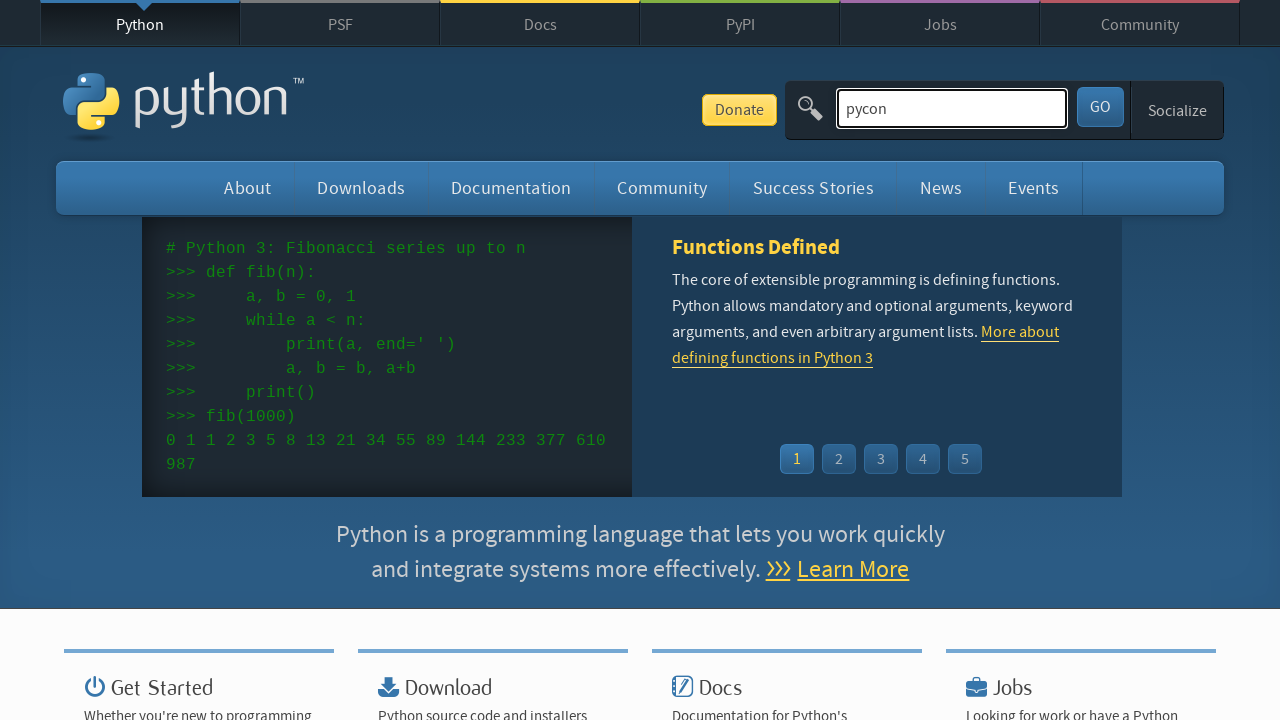

Clicked search submit button at (1100, 107) on button[type='submit']
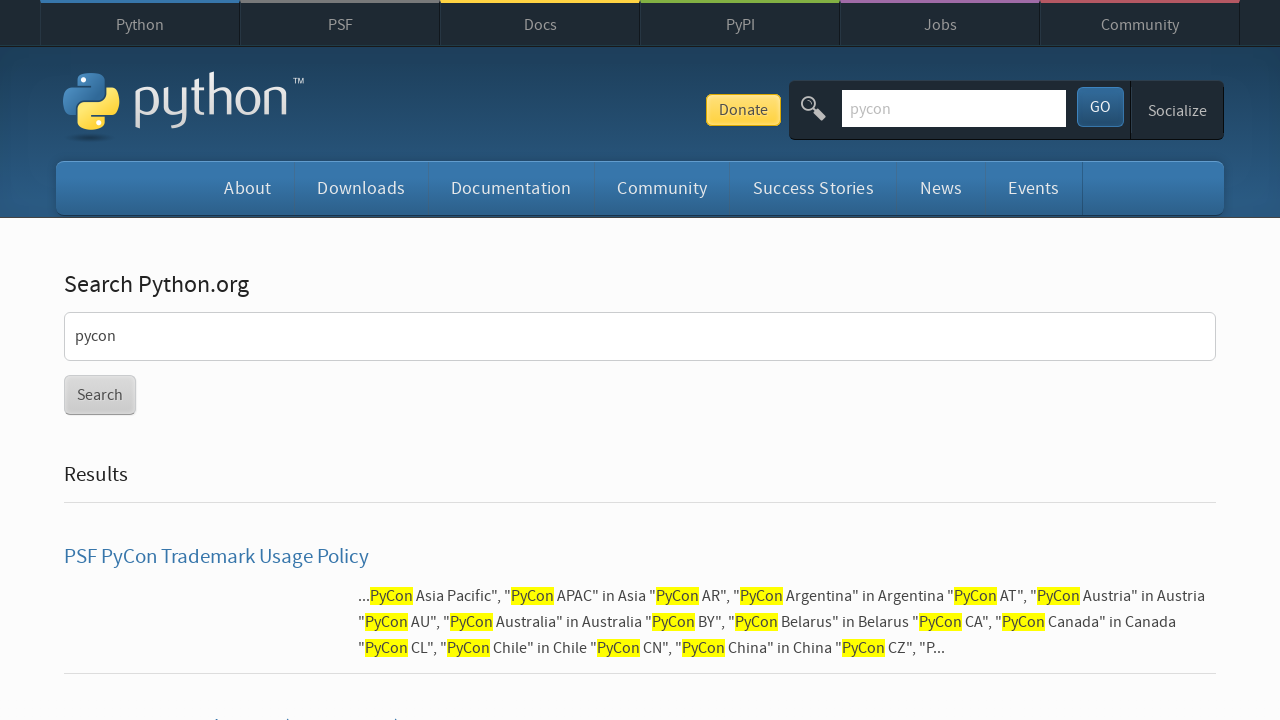

Search results loaded and displayed
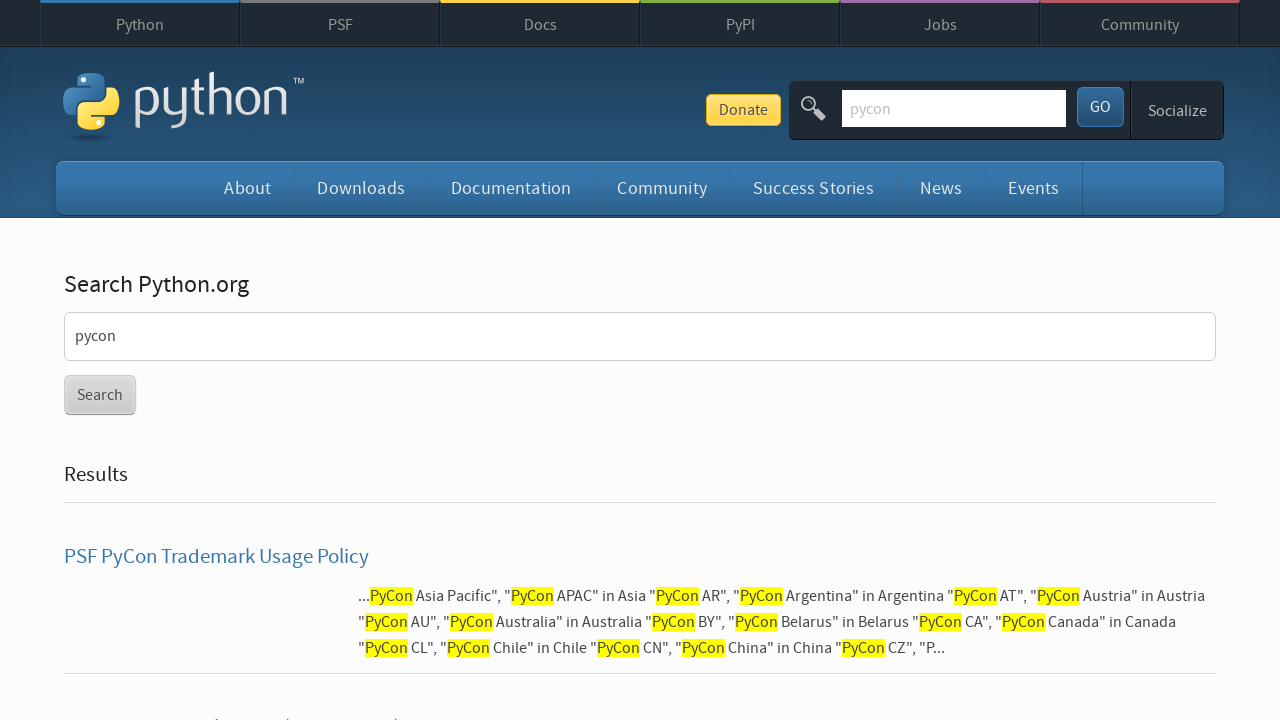

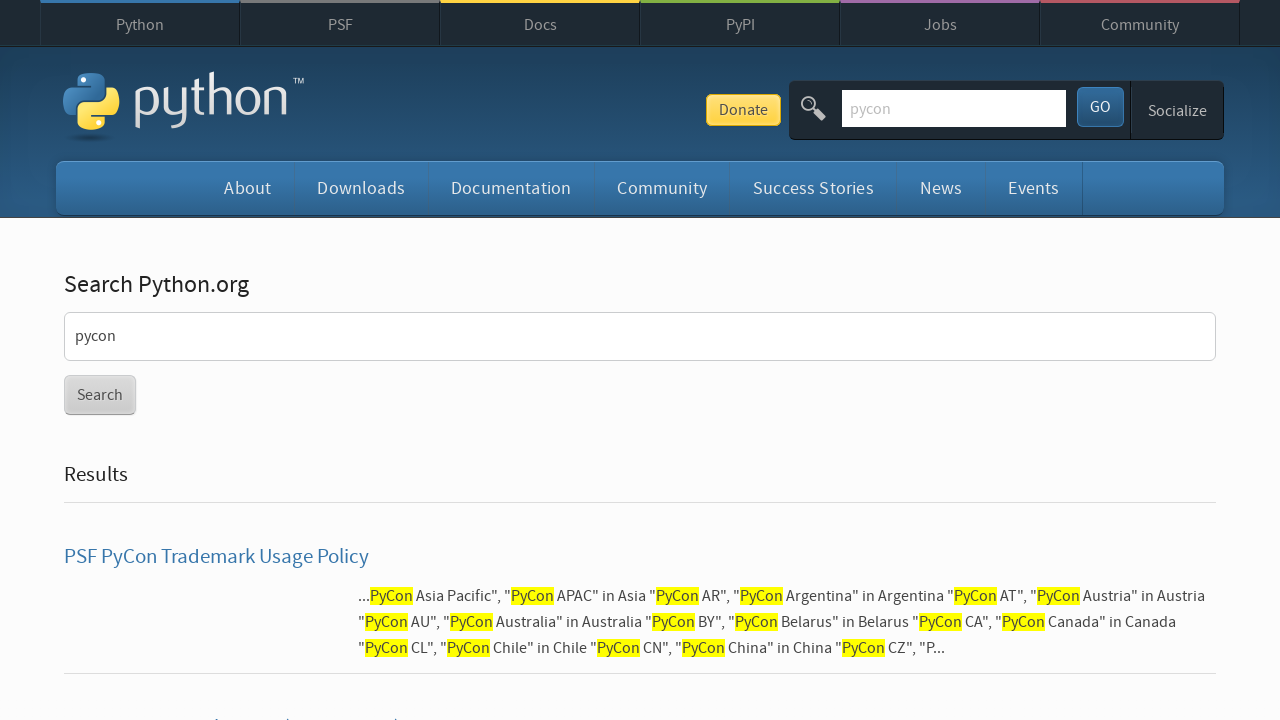